Tests that clicking a link opens a new browser tab and navigates to the homepage. Verifies the new tab functionality by switching to the new tab and checking the URL.

Starting URL: https://demoqa.com/links

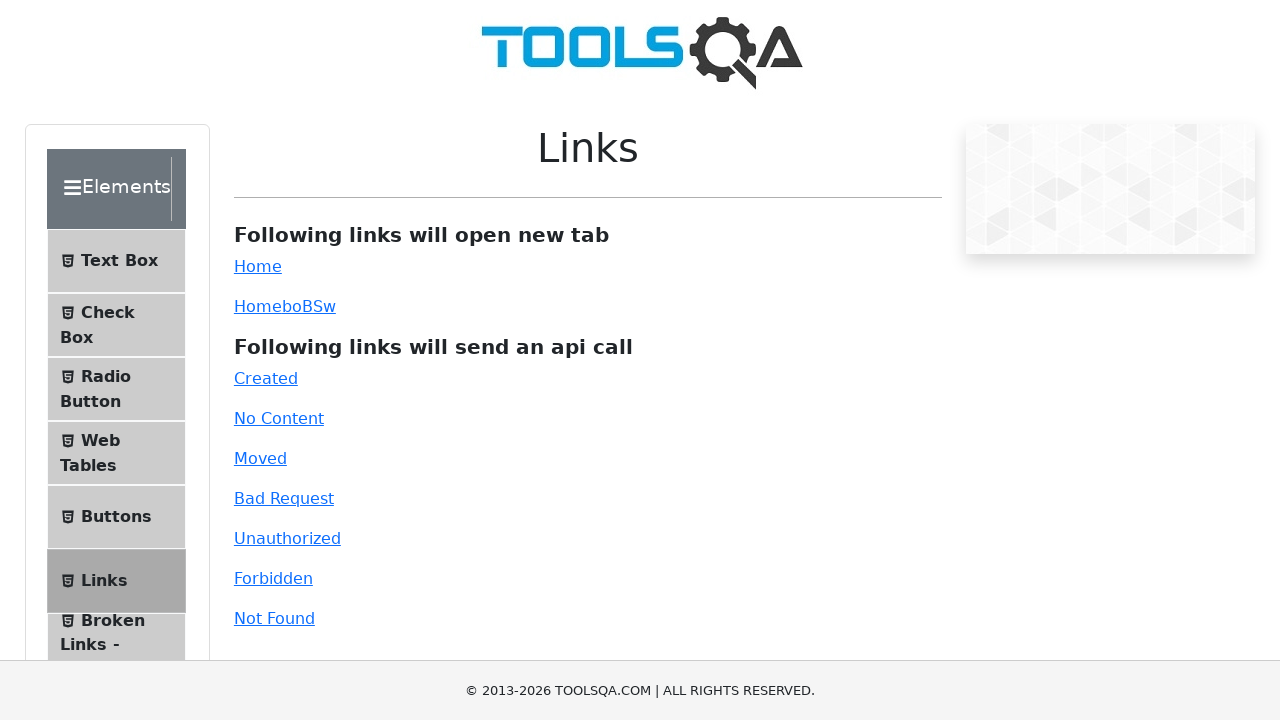

Clicked the simple link to open new tab at (258, 266) on #simpleLink
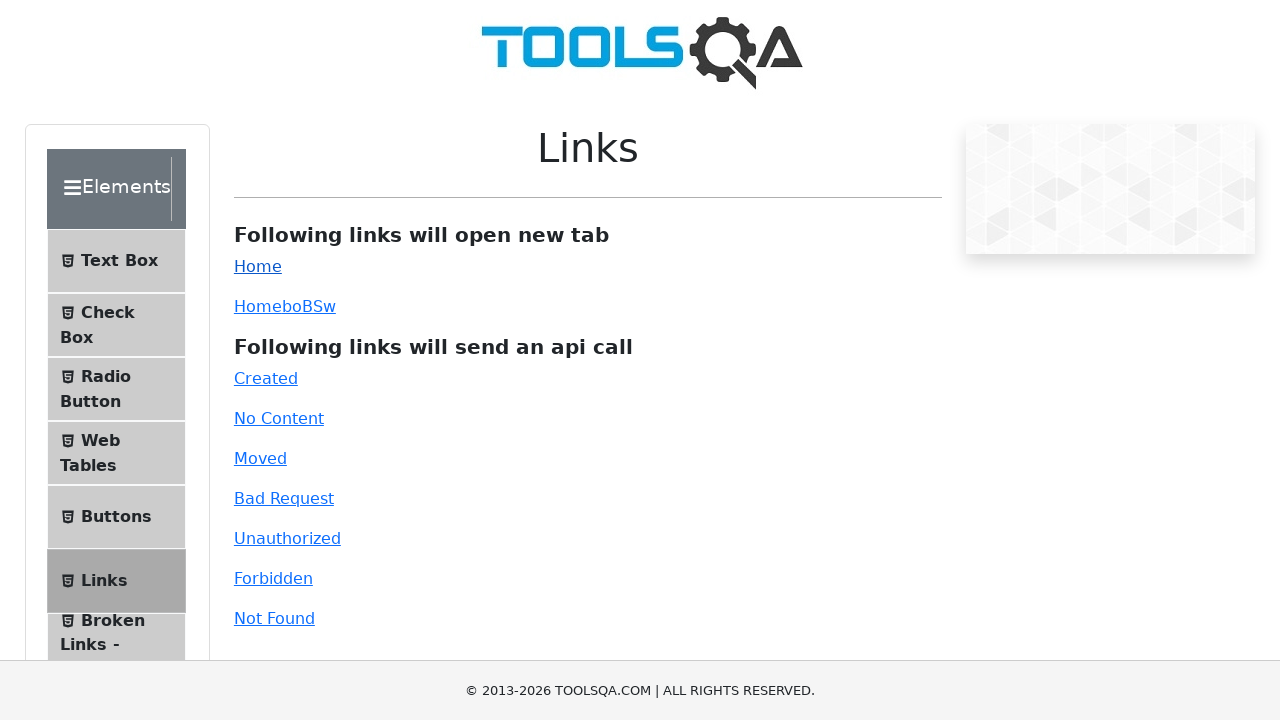

New tab opened and retrieved
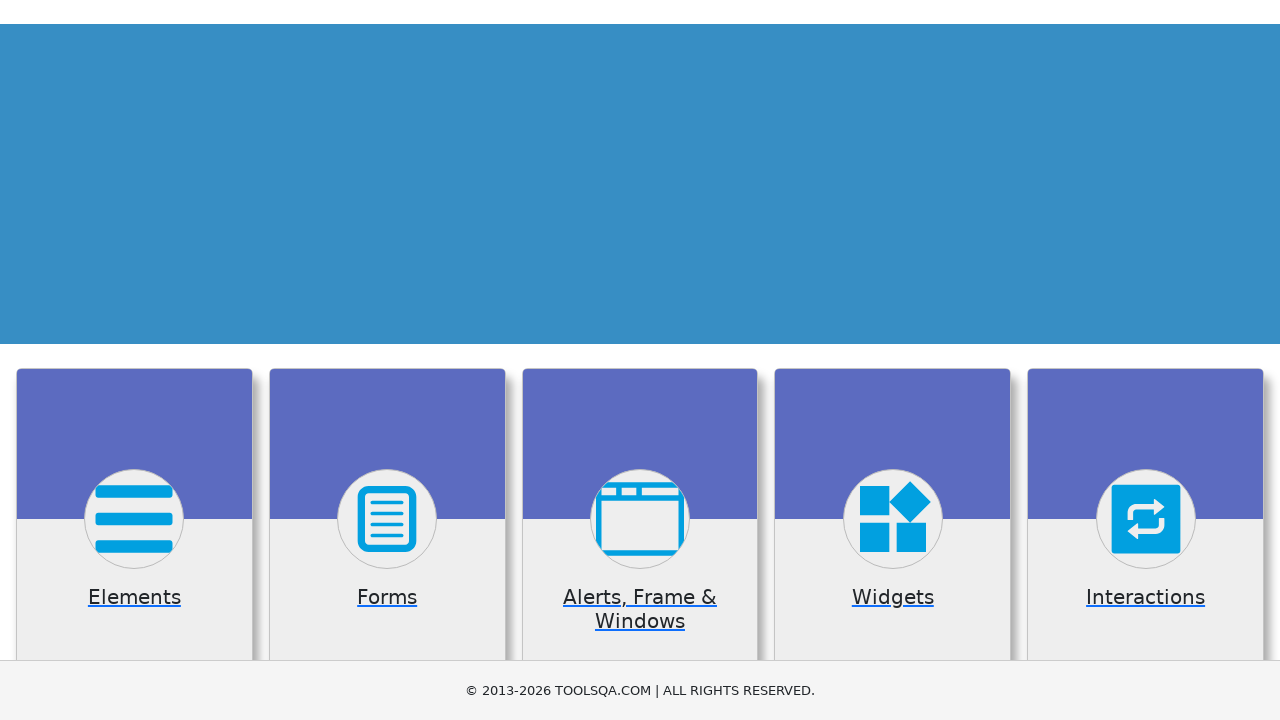

New tab finished loading
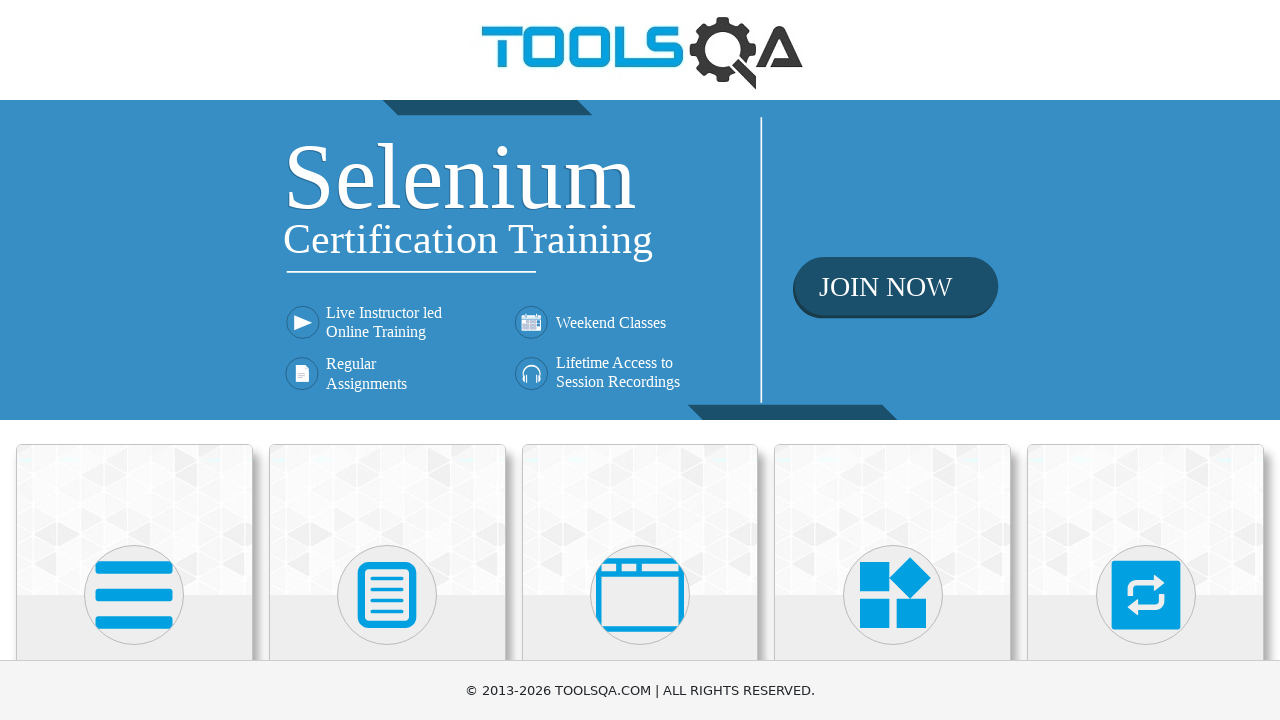

Verified new tab URL is the homepage (https://demoqa.com/)
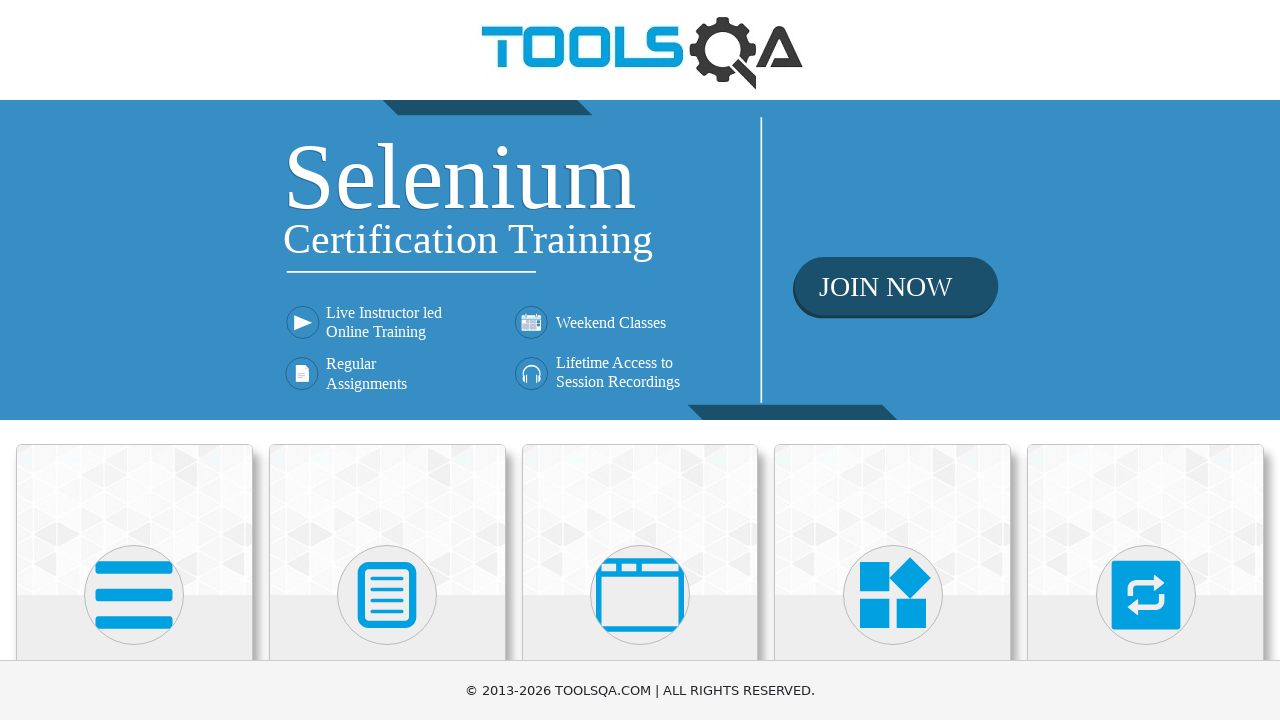

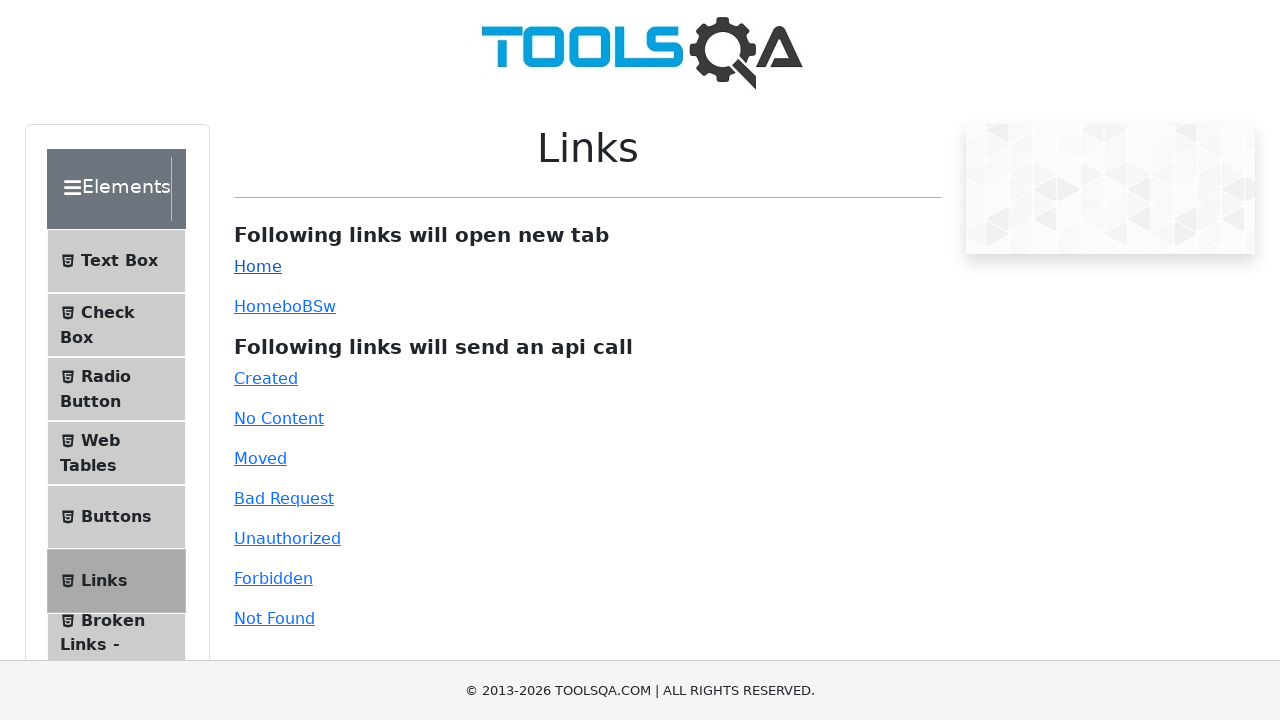